Navigates to the demo e-commerce site and waits for the page to load

Starting URL: https://www.demoblaze.com/

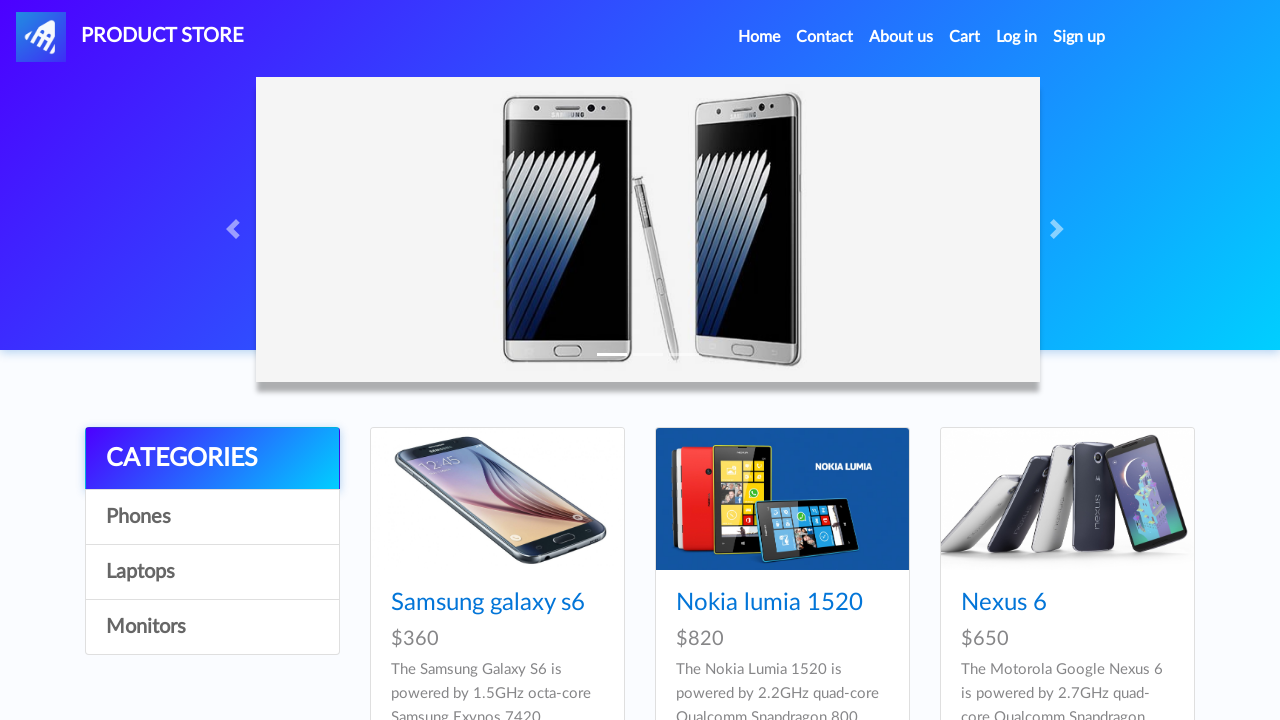

Waited for page content to load - product table body element appeared
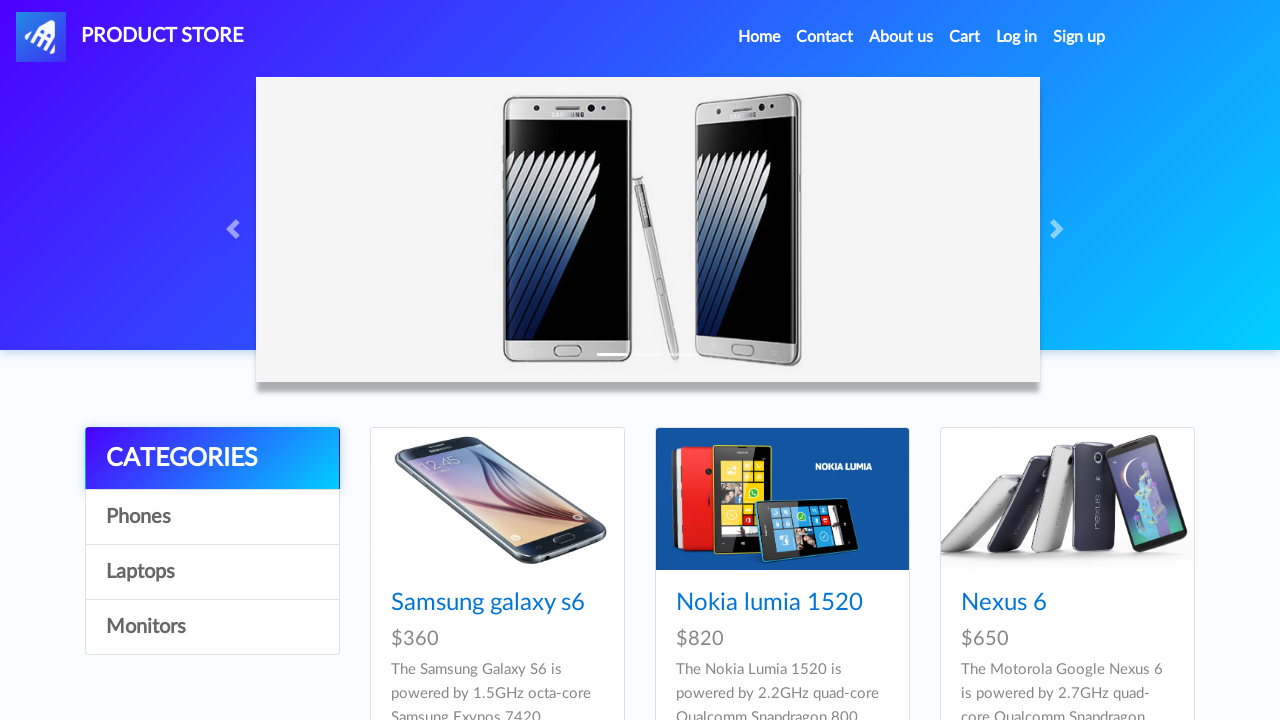

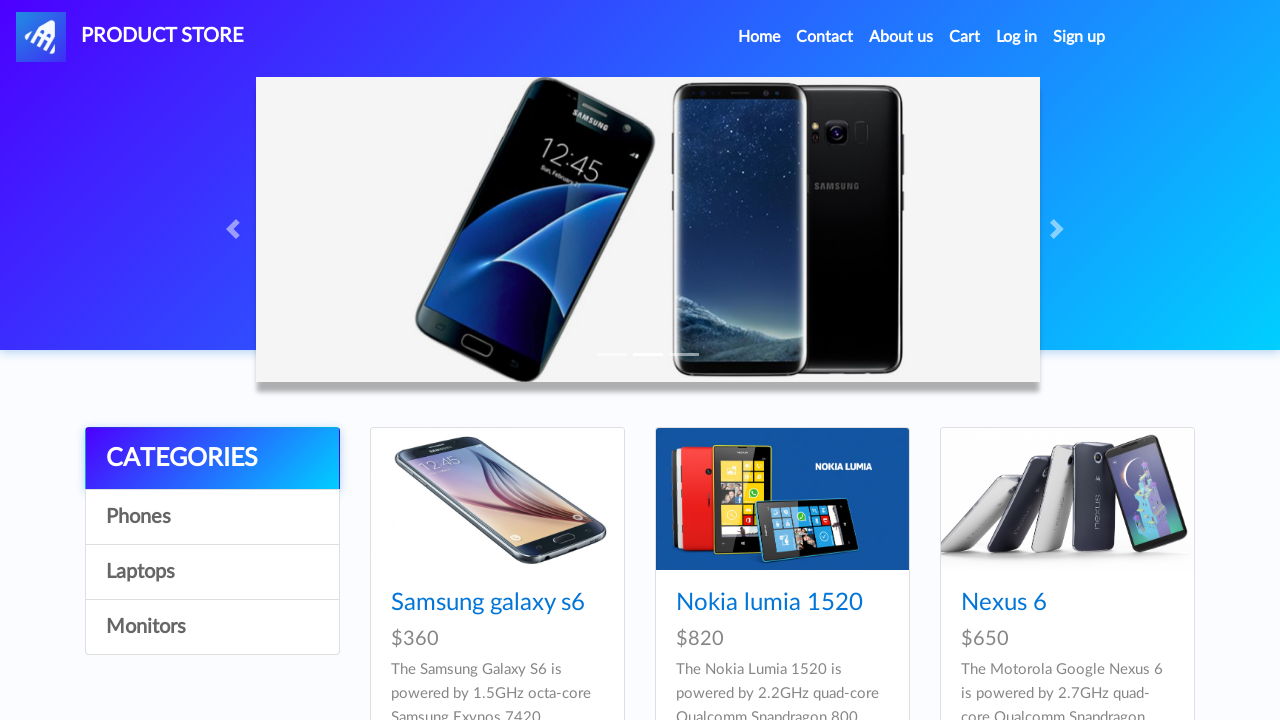